Tests clicking an alert button and accepting the browser alert dialog

Starting URL: https://demoqa.com/alerts

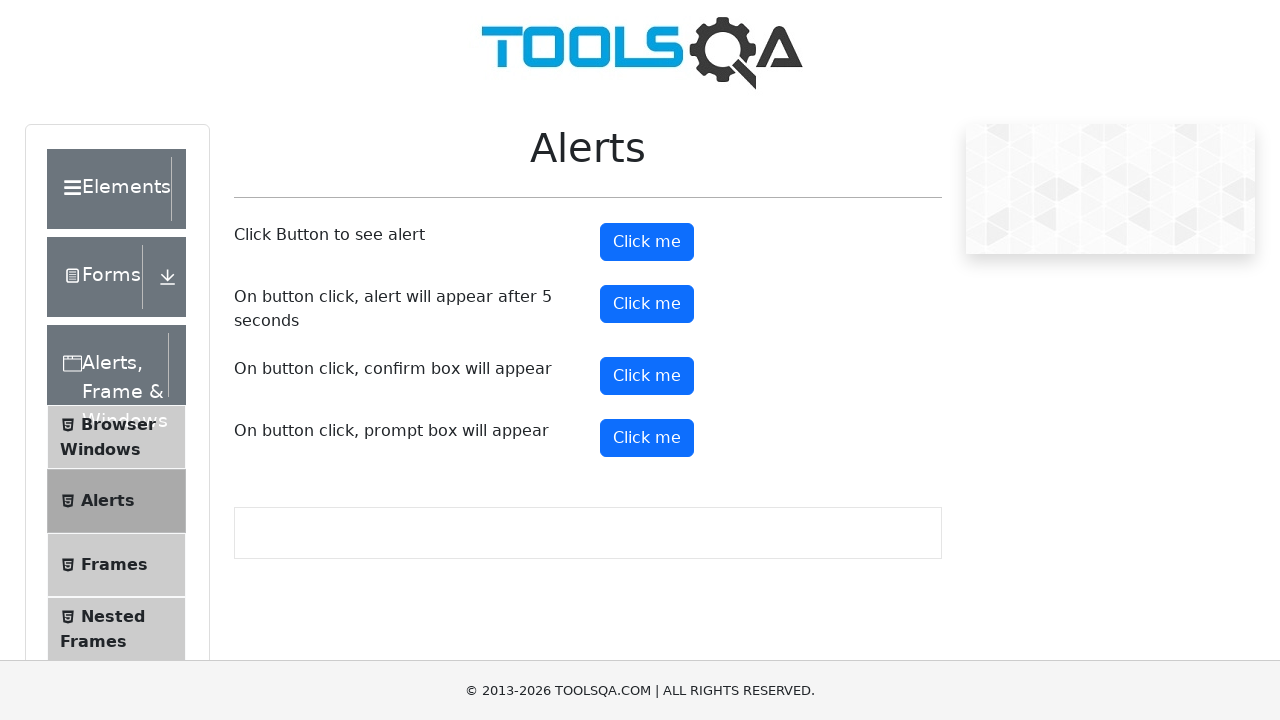

Clicked the alert button to trigger browser alert at (647, 242) on #alertButton
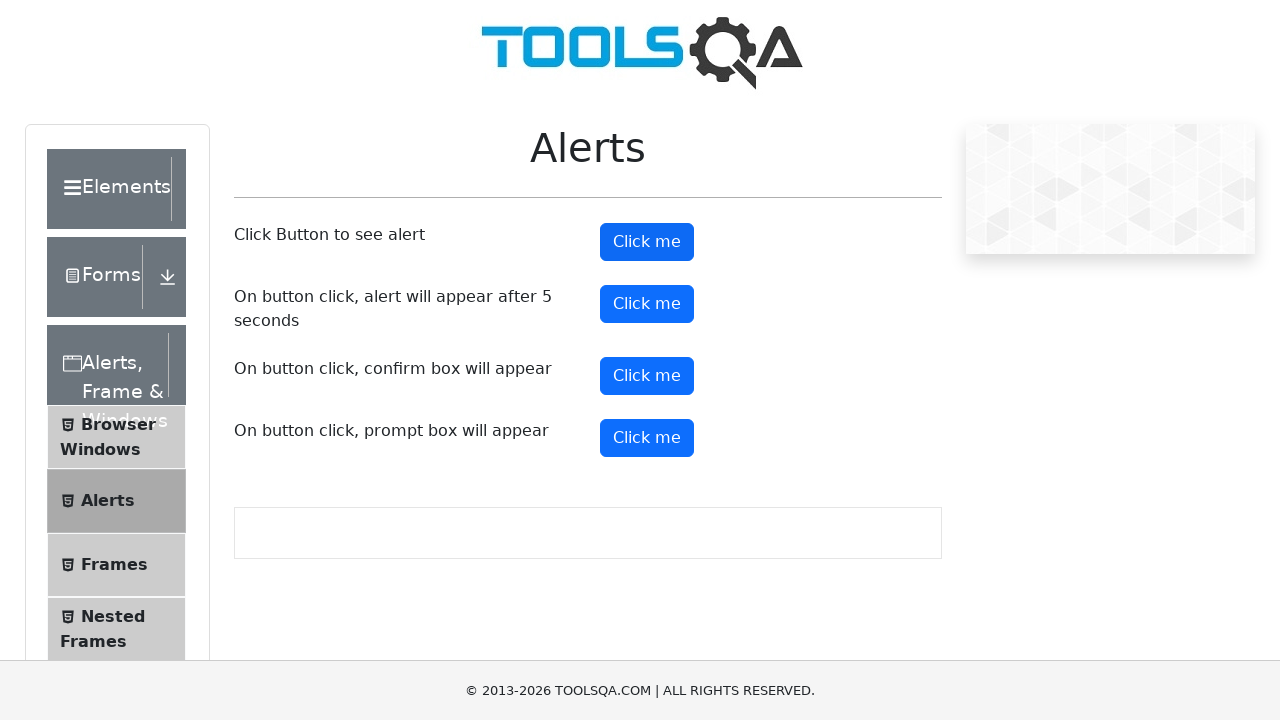

Set up dialog handler to accept alerts
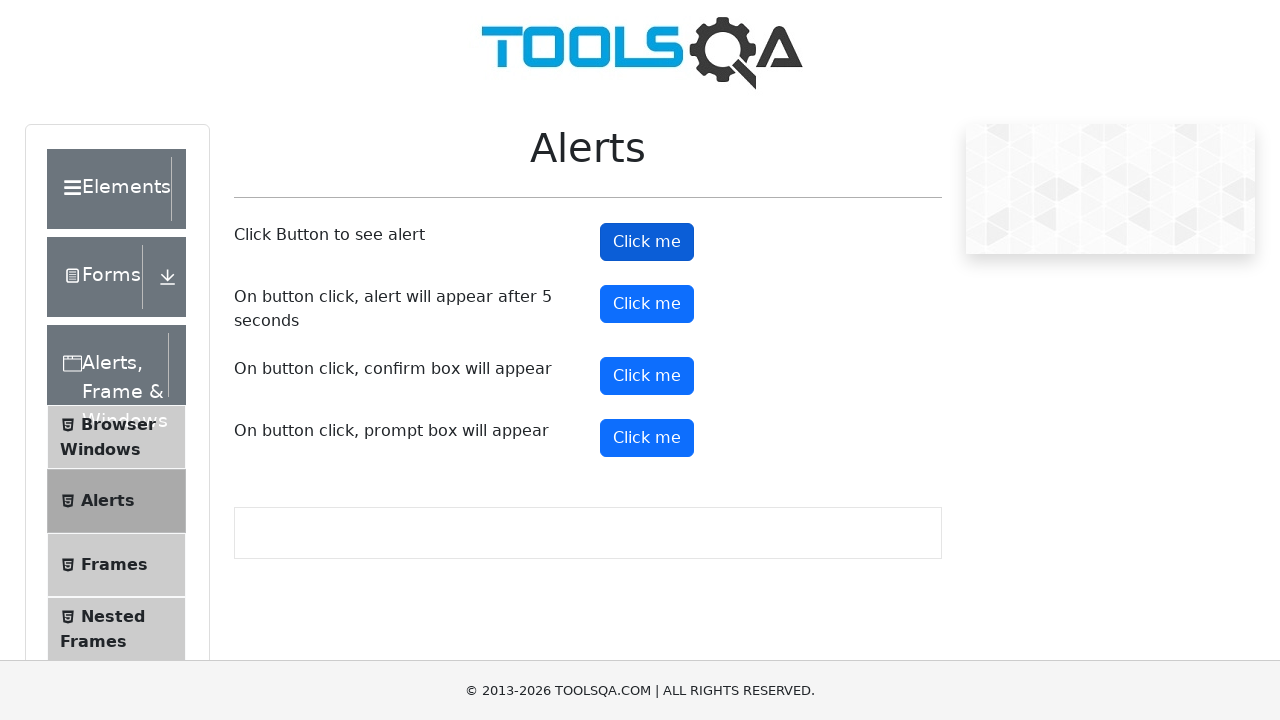

Clicked alert button again to trigger and accept the dialog at (647, 242) on #alertButton
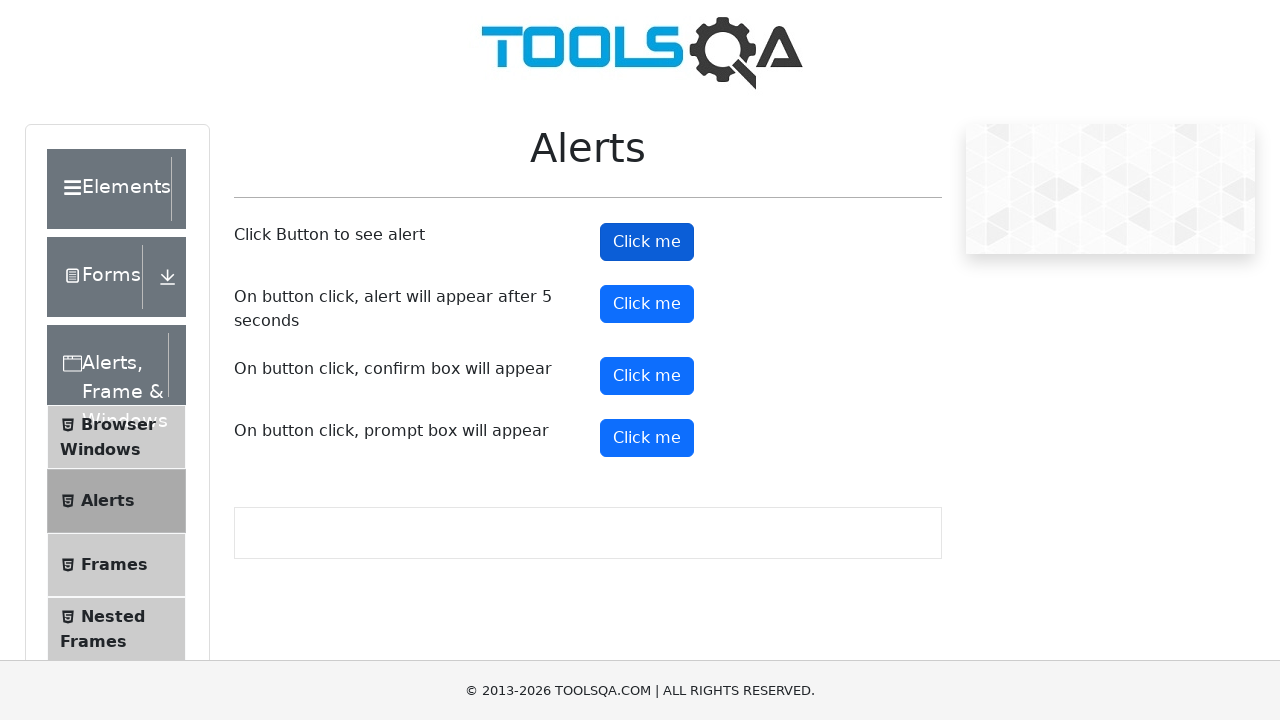

Verified alert button is still displayed after accepting dialog
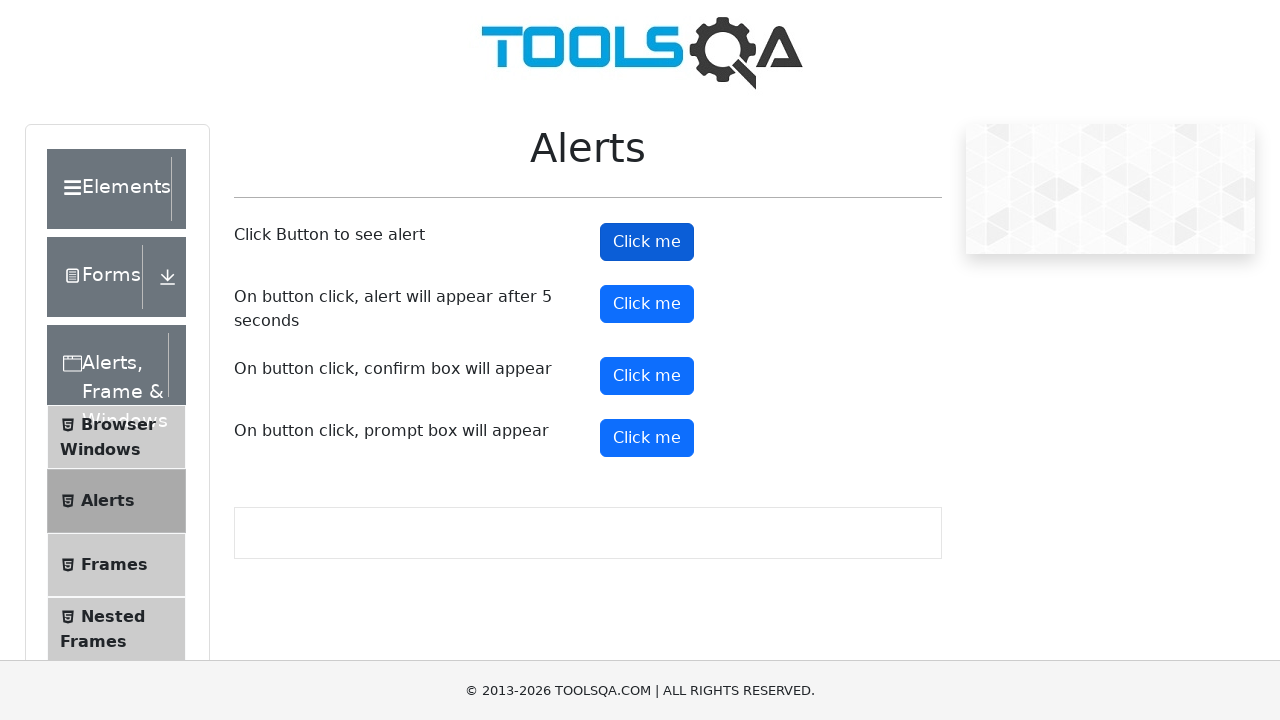

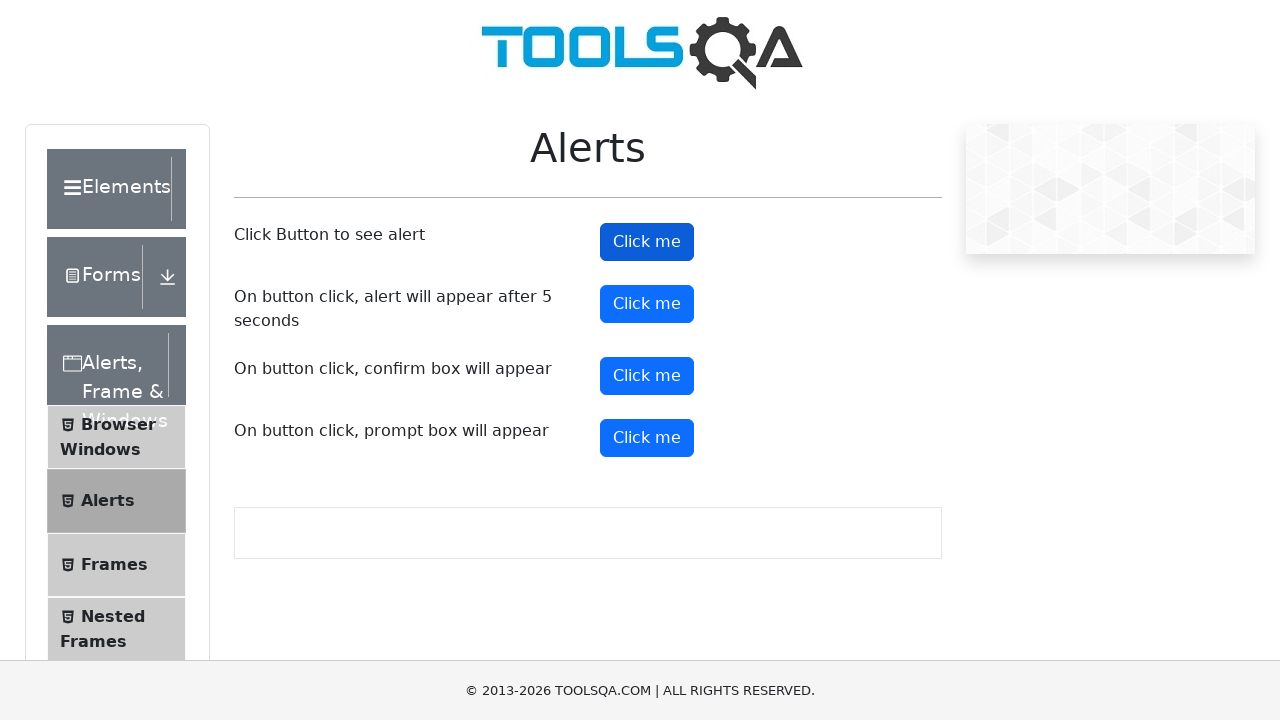